Navigates to Microsoft's Spanish-Mexico homepage and verifies that the main navigation menu contains expected menu items like Microsoft 365, Teams, Windows, Surface, Xbox, and Soporte.

Starting URL: https://www.microsoft.com/es-mx/

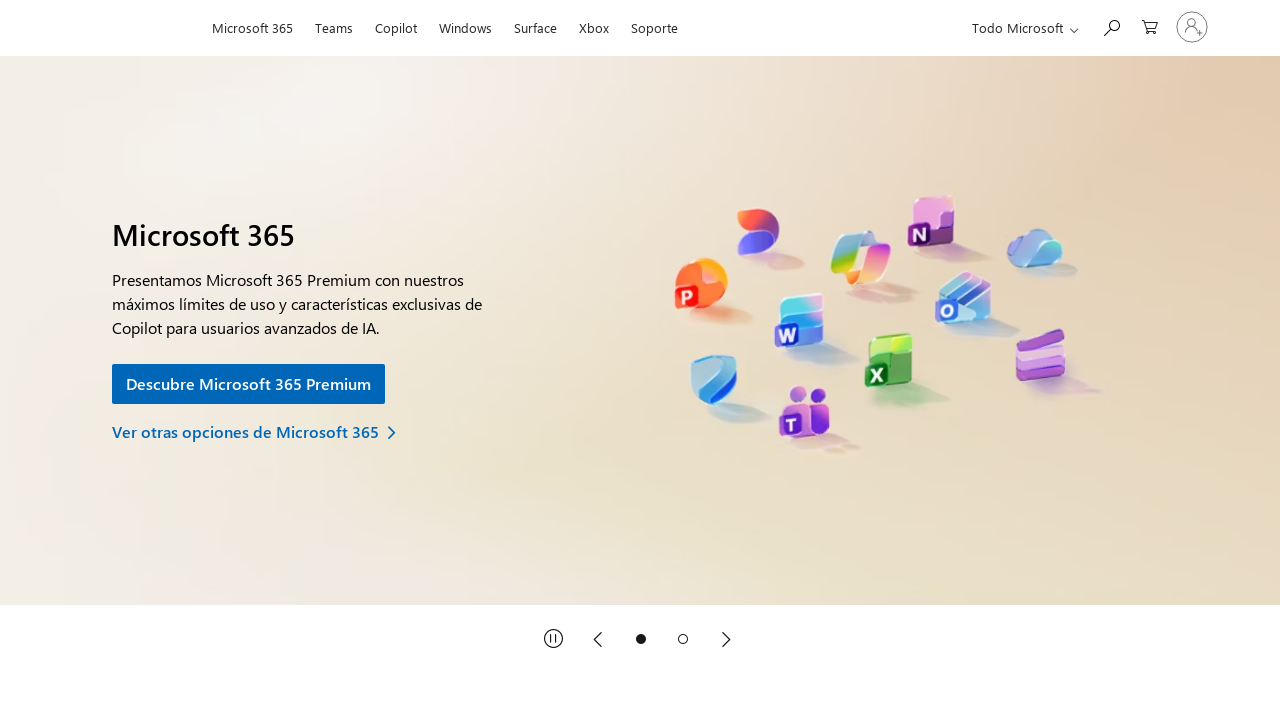

Main navigation menu selector loaded
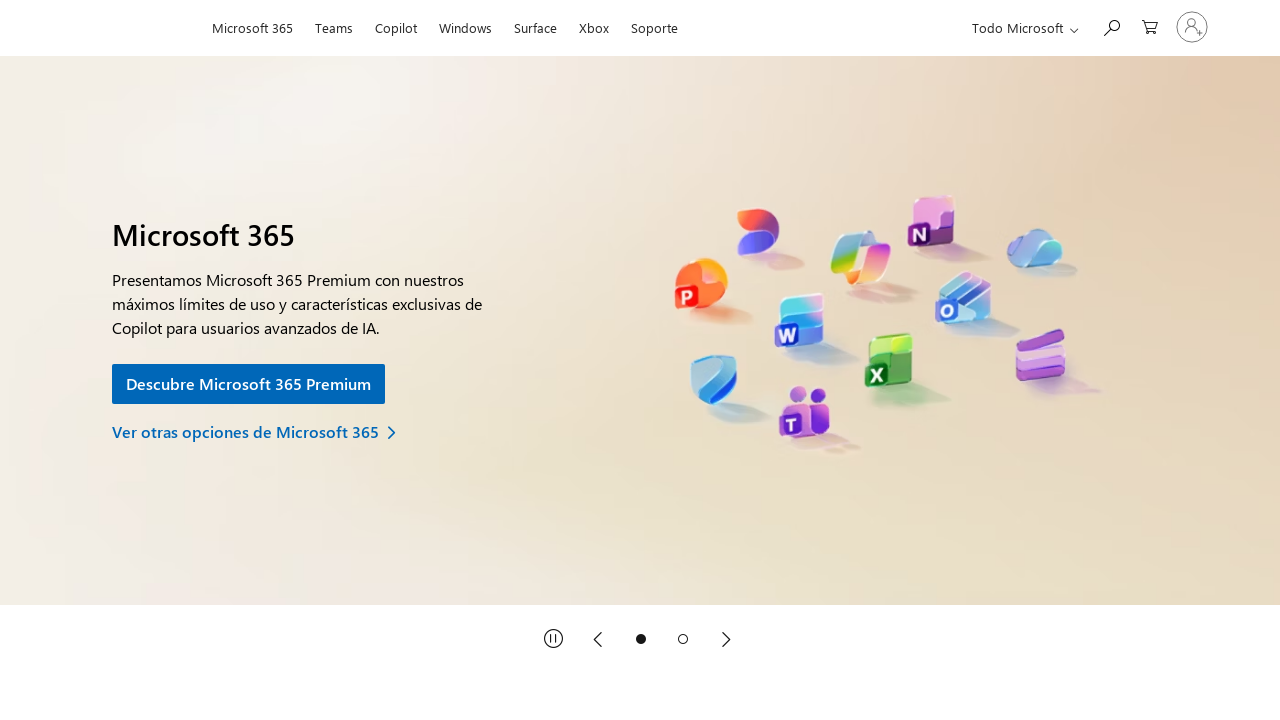

Retrieved main navigation menu element
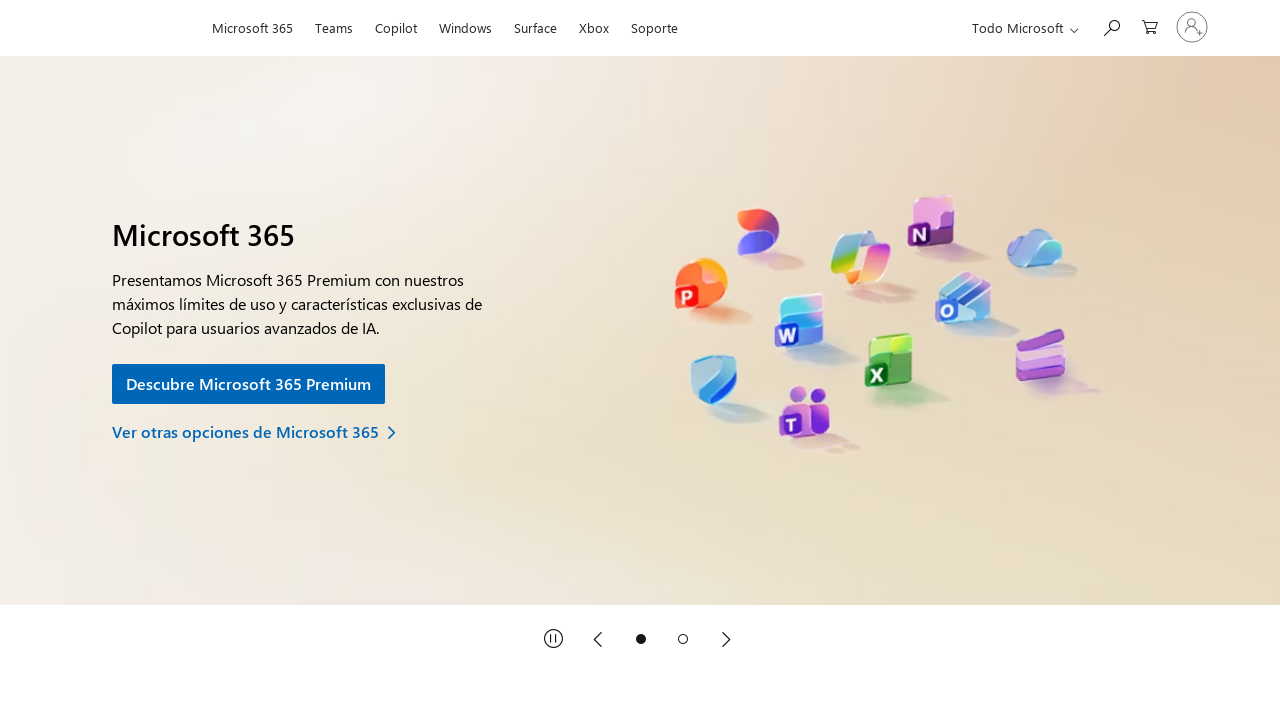

Menu links became visible
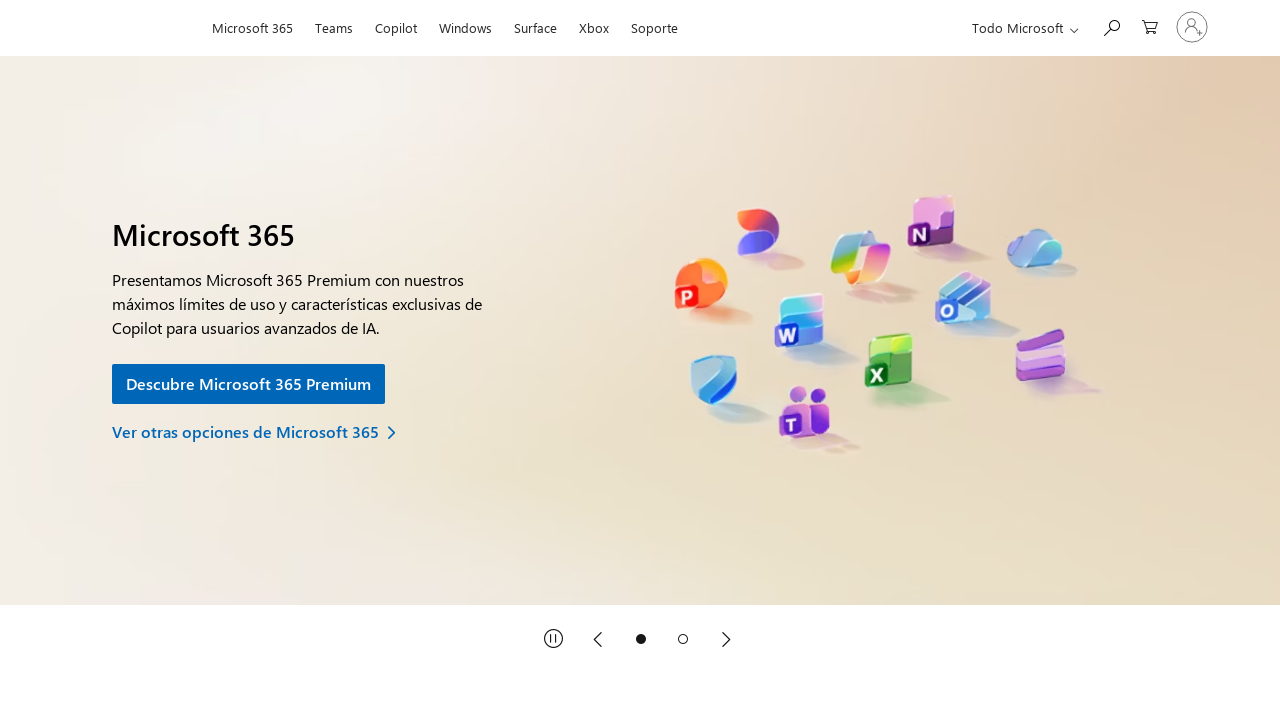

Retrieved all menu link elements
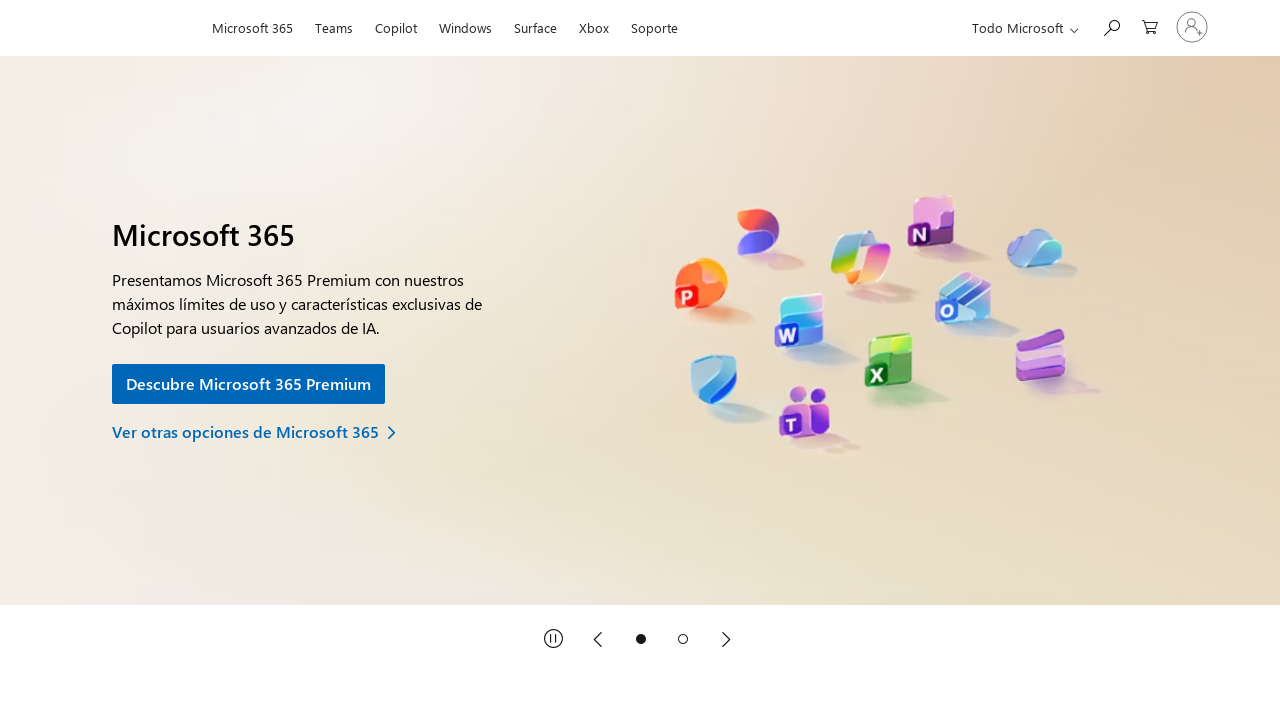

Extracted menu texts: ['Microsoft 365', 'Teams', 'Copilot', 'Windows', 'Surface', 'Xbox', 'Soporte']
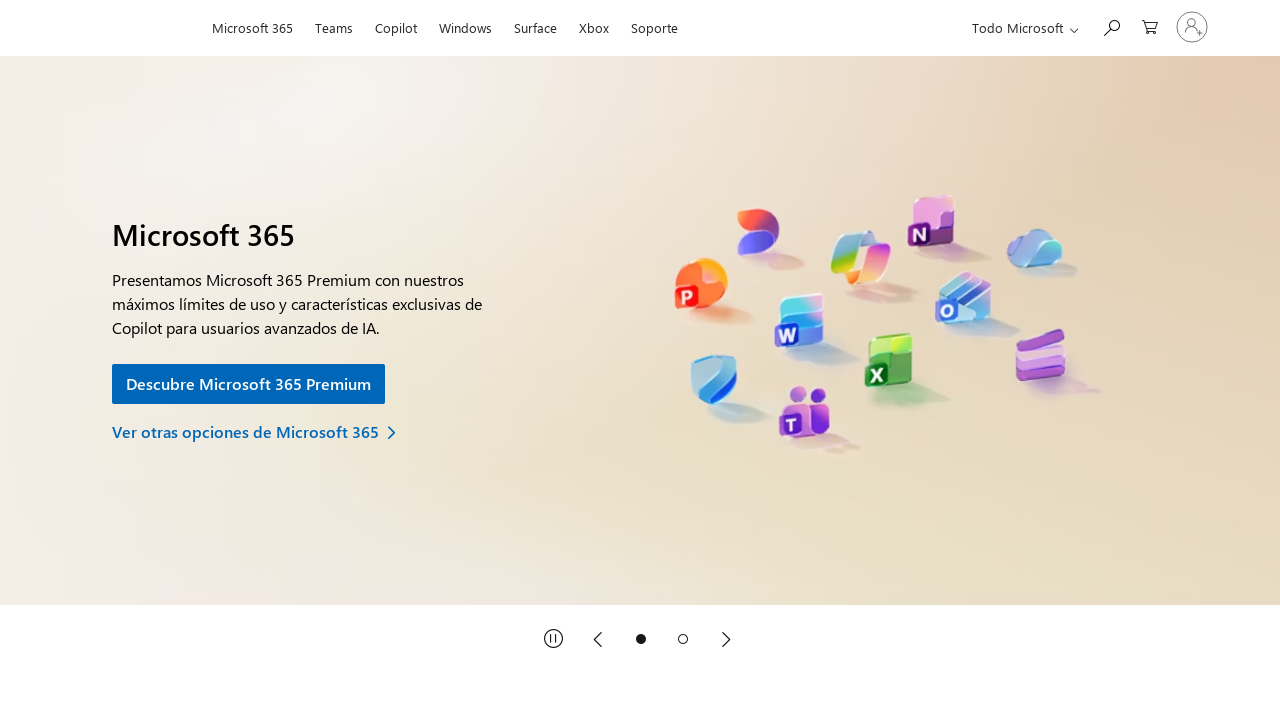

Verified menu item 'Microsoft 365' is present in navigation
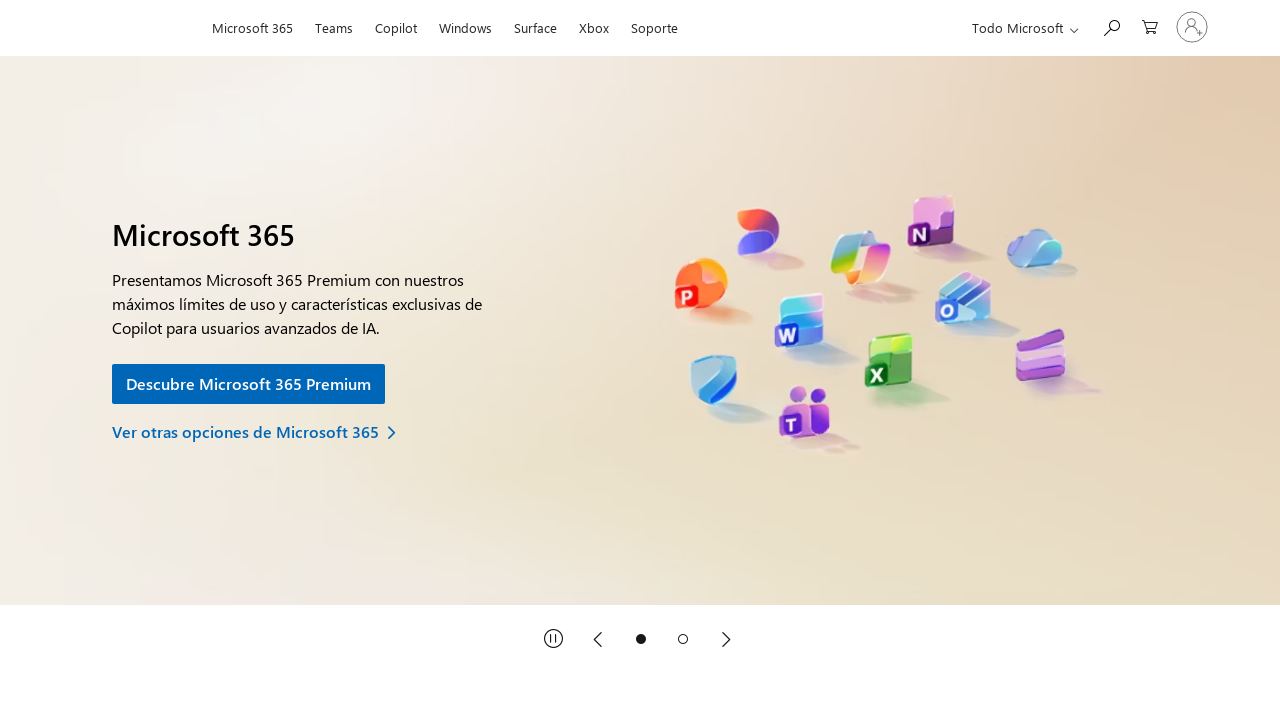

Verified menu item 'Teams' is present in navigation
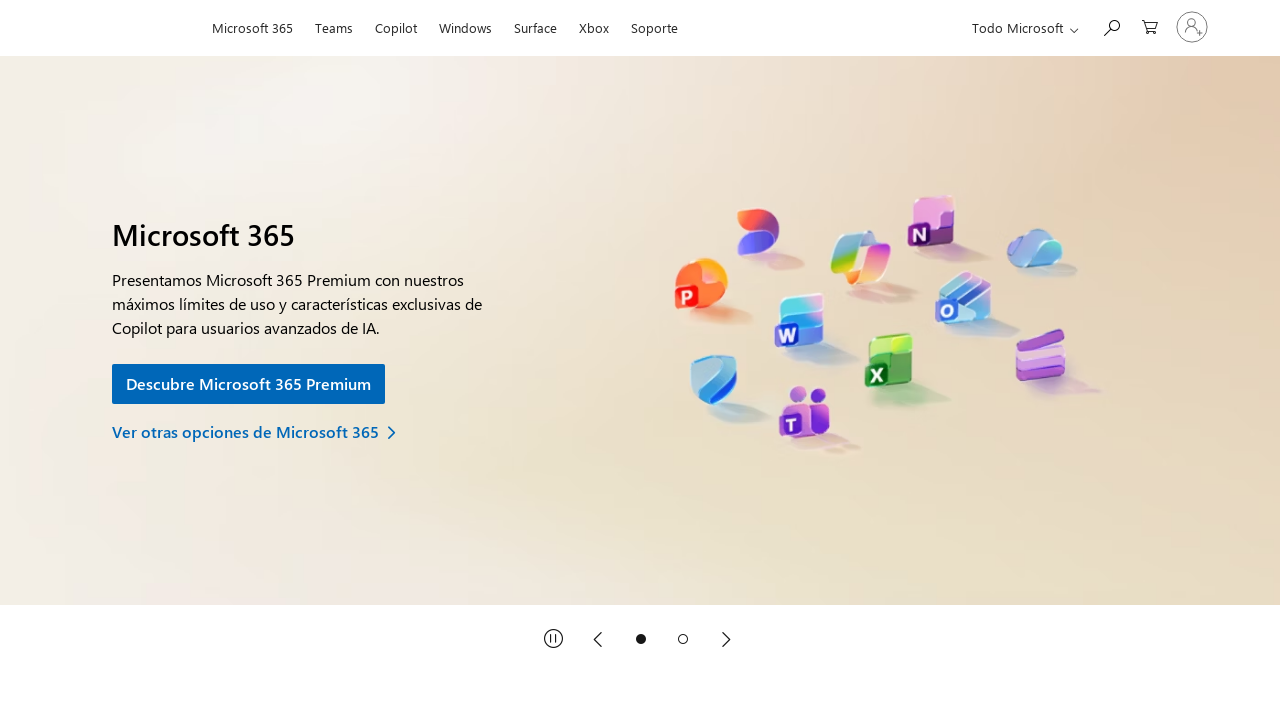

Verified menu item 'Windows' is present in navigation
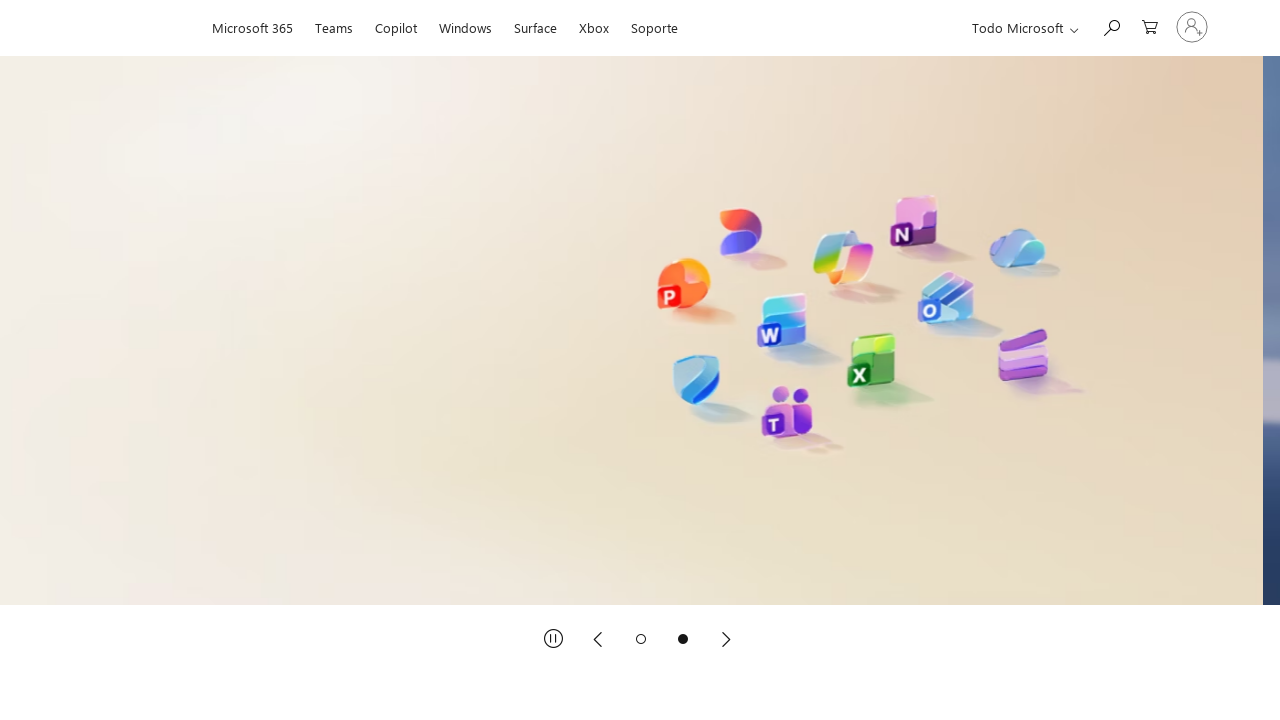

Verified menu item 'Surface' is present in navigation
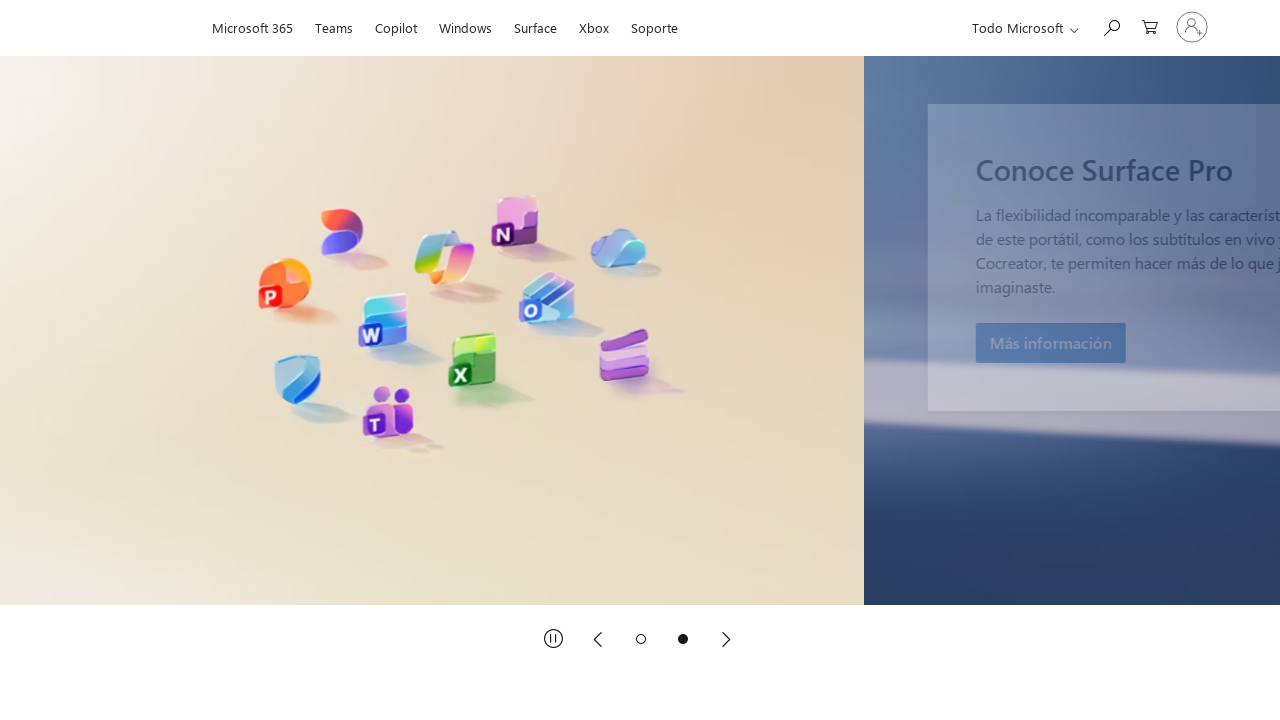

Verified menu item 'Xbox' is present in navigation
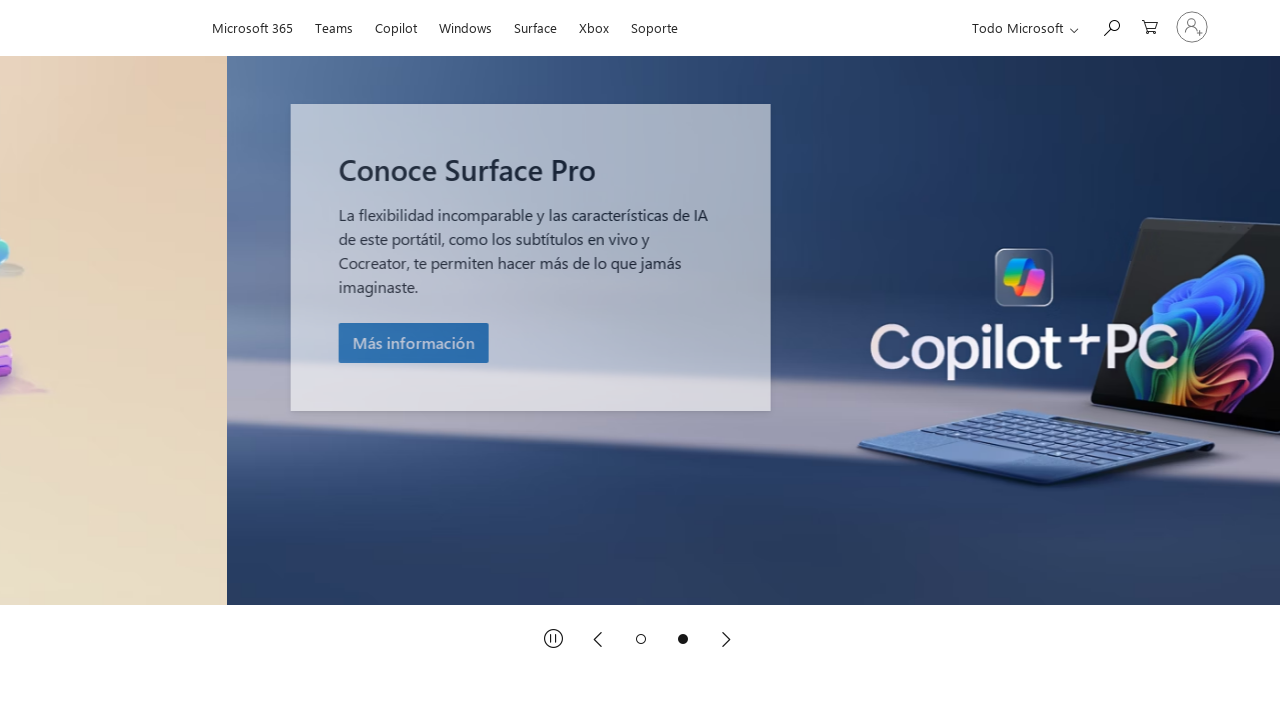

Verified menu item 'Soporte' is present in navigation
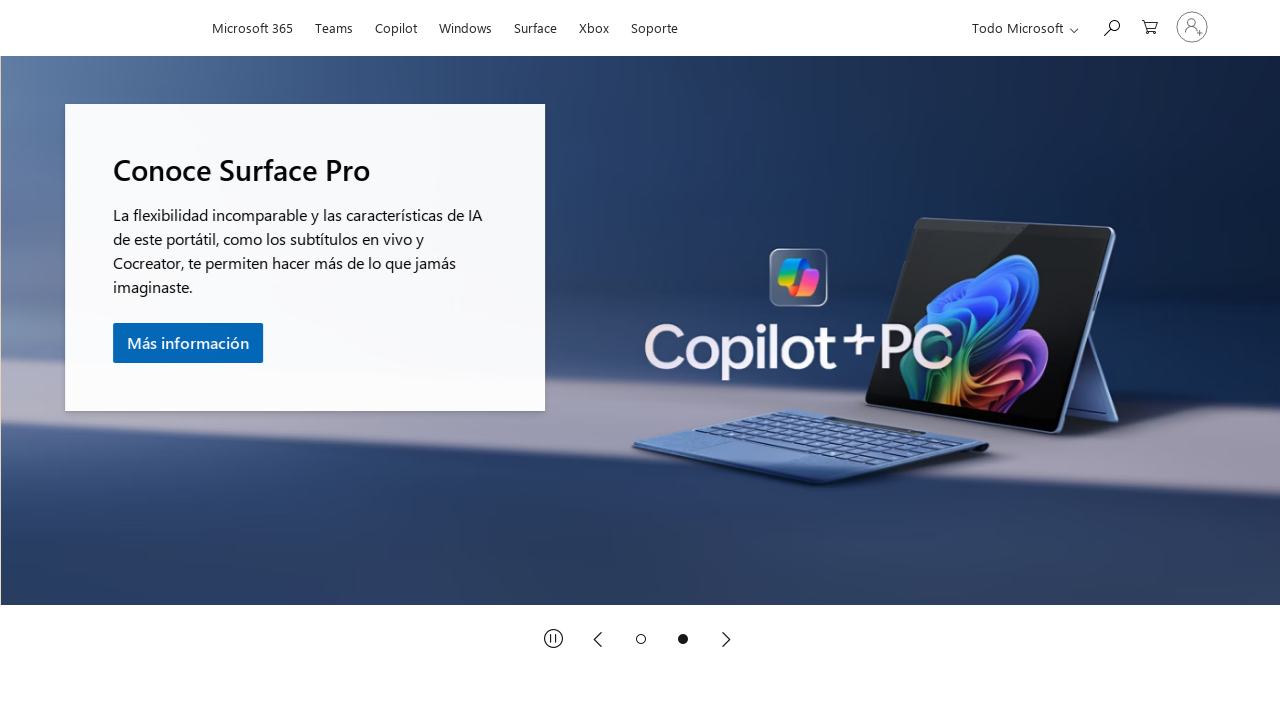

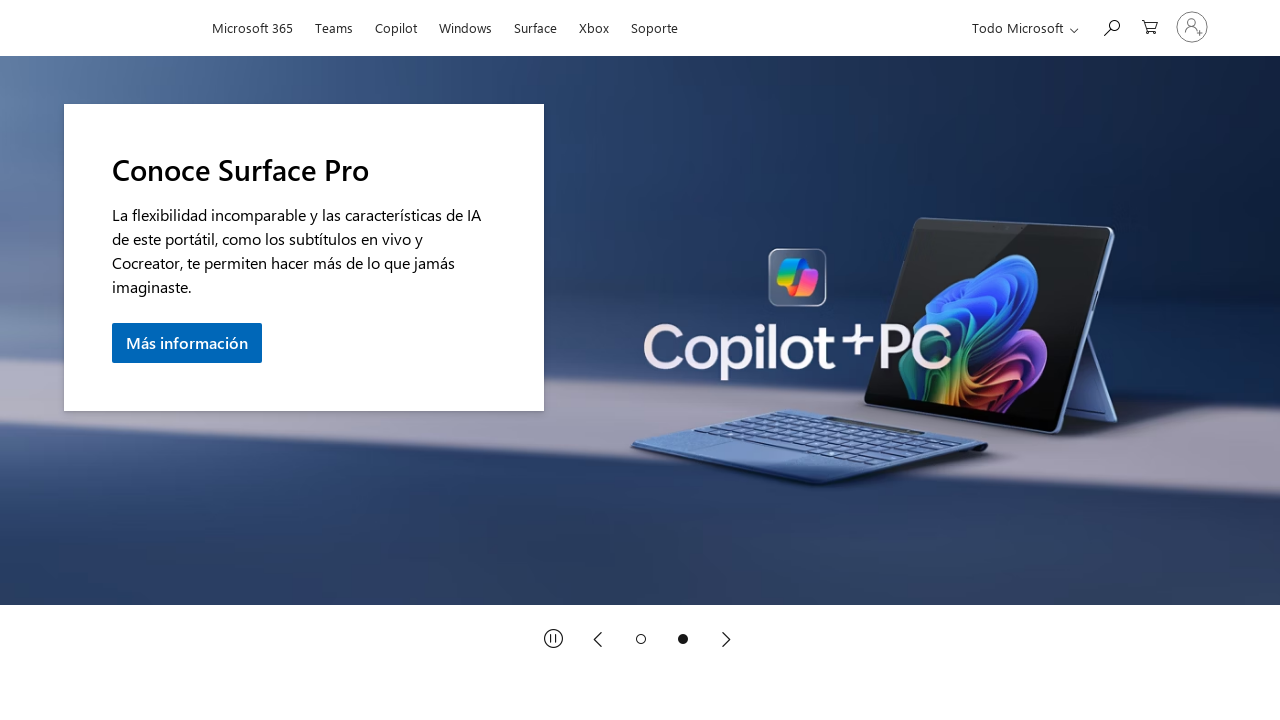